Tests adding a new employee by clicking the add employee button, selecting the new employee, filling in name, phone, and title fields, and saving the entry.

Starting URL: https://devmountain-qa.github.io/employee-manager/1.2_Version/index.html

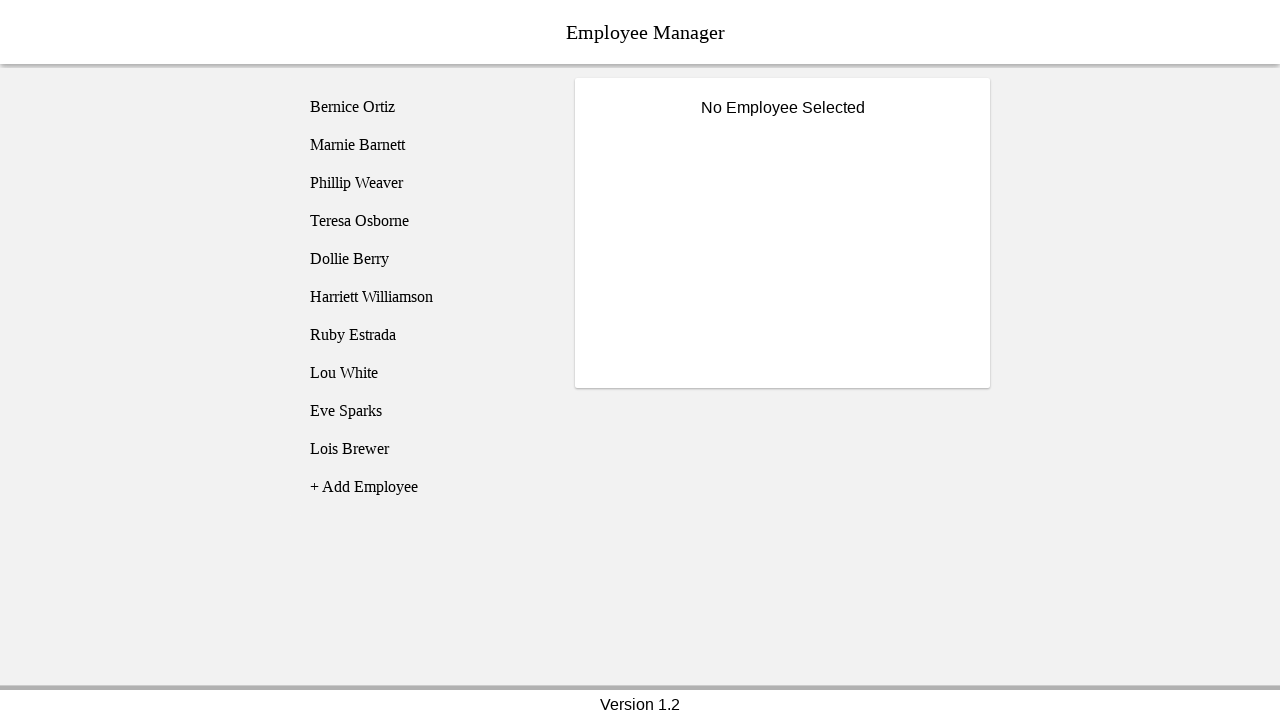

Waited for employee list to load
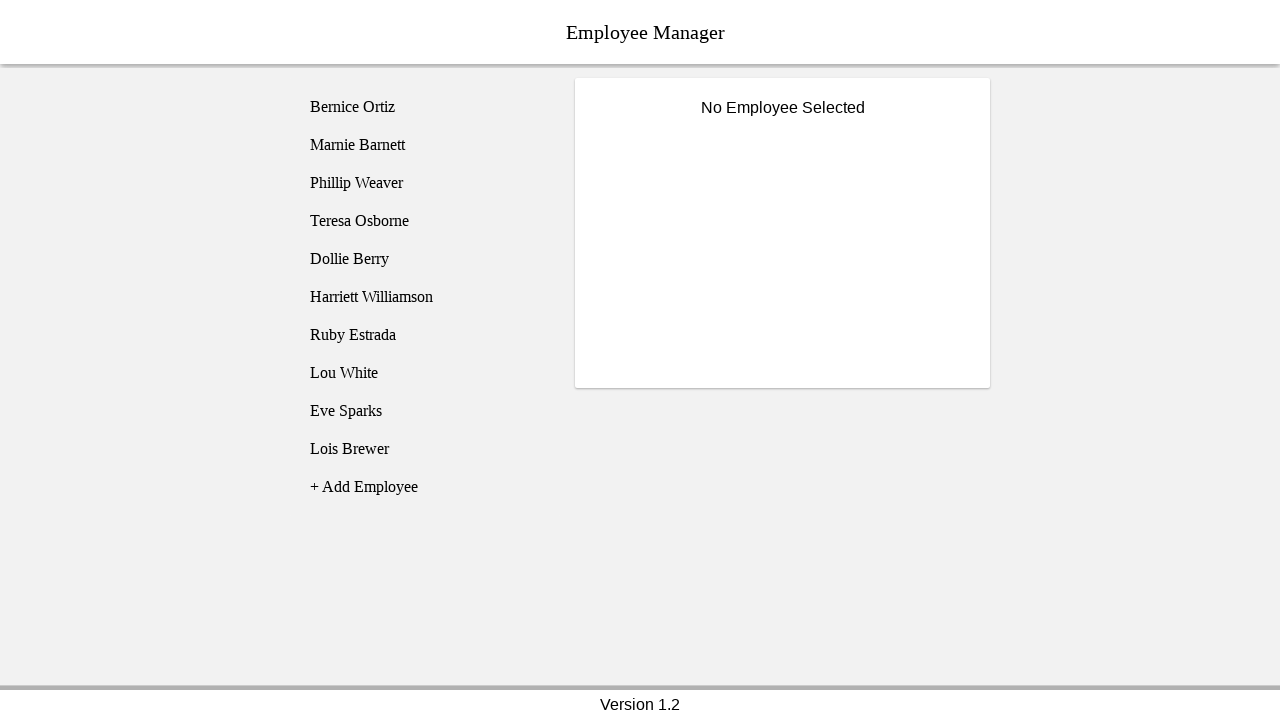

Clicked add employee button at (425, 487) on [name='addEmployee']
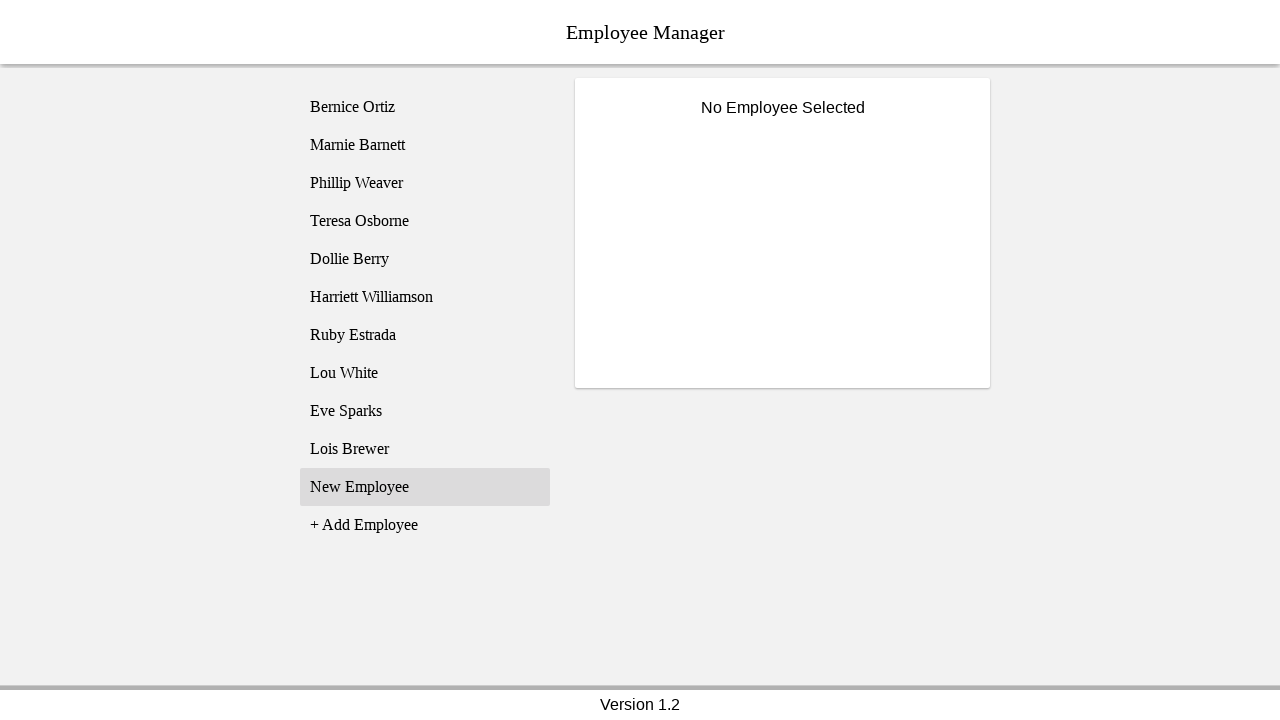

Clicked on newly added employee (employee11) at (425, 487) on [name='employee11']
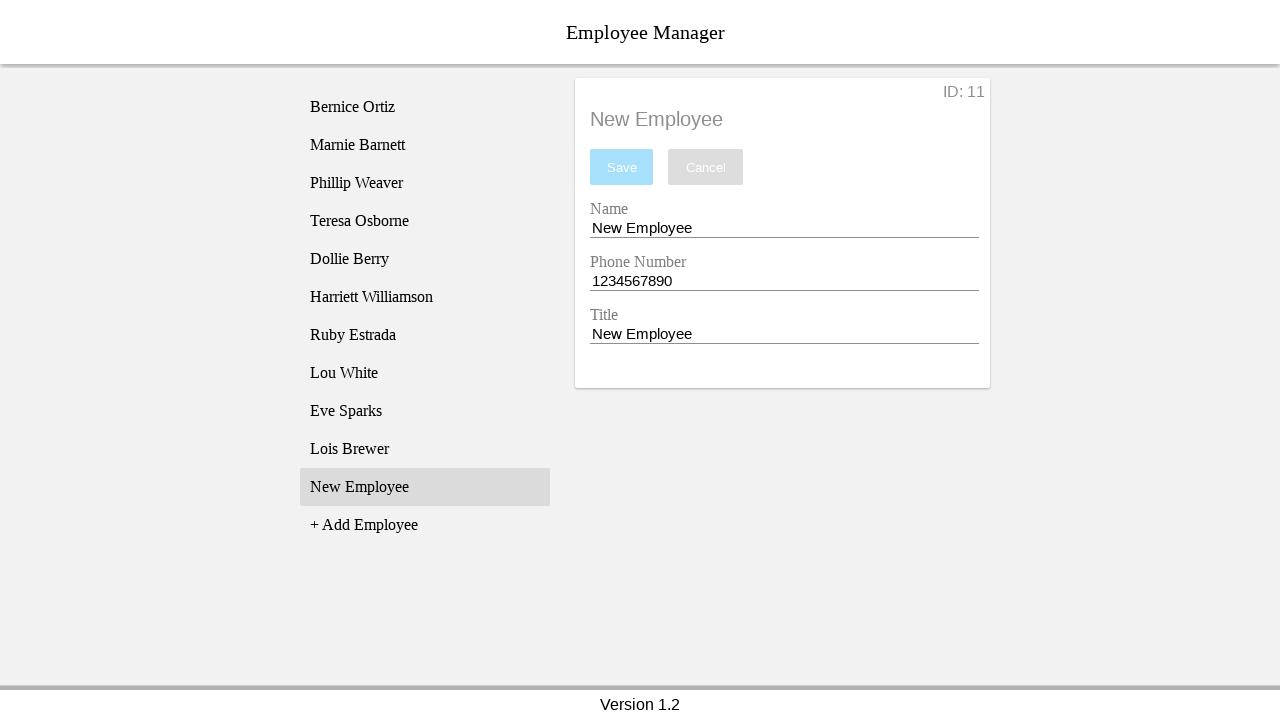

Clicked name entry field at (784, 228) on [name='nameEntry']
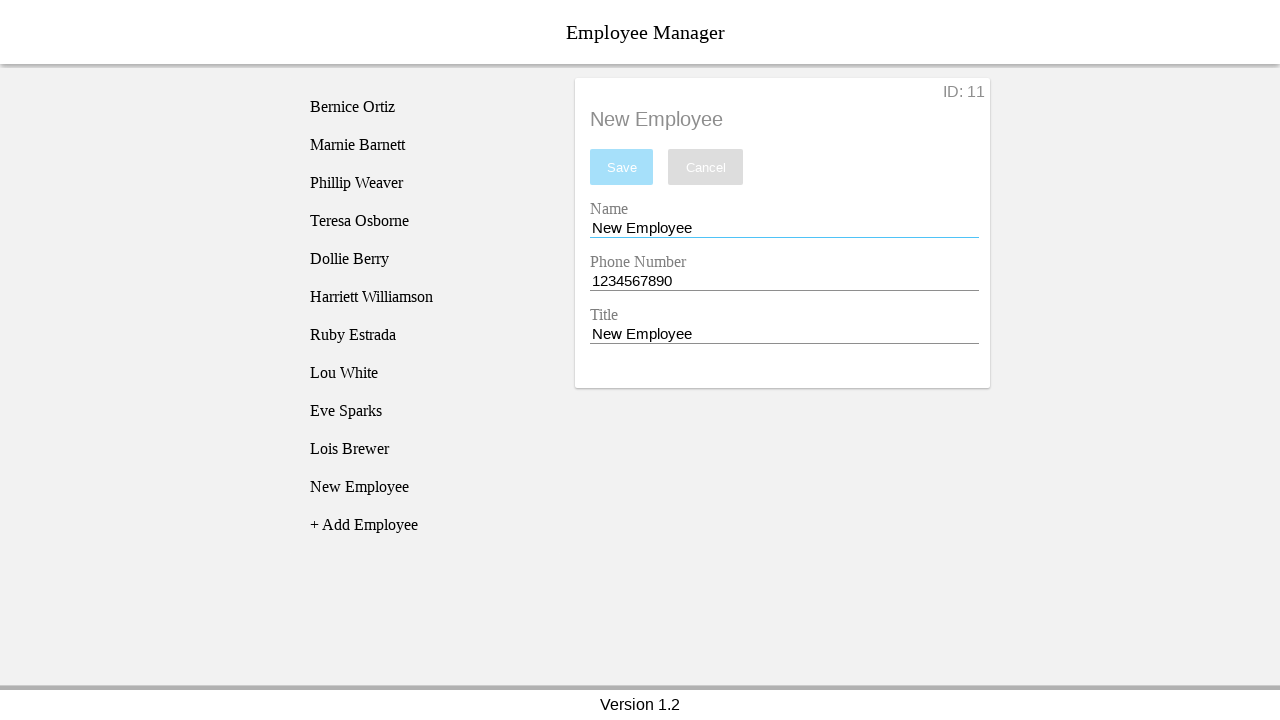

Filled name field with 'Arthur Morgan' on [name='nameEntry']
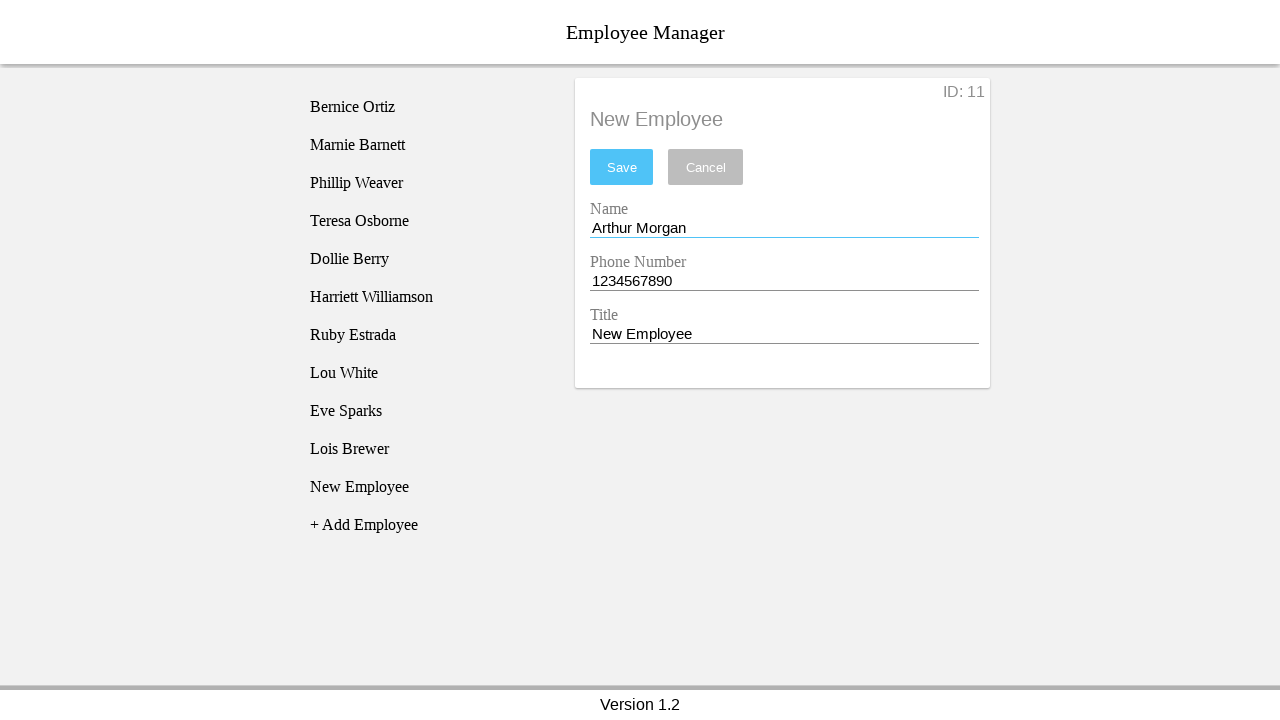

Clicked phone entry field at (784, 281) on [name='phoneEntry']
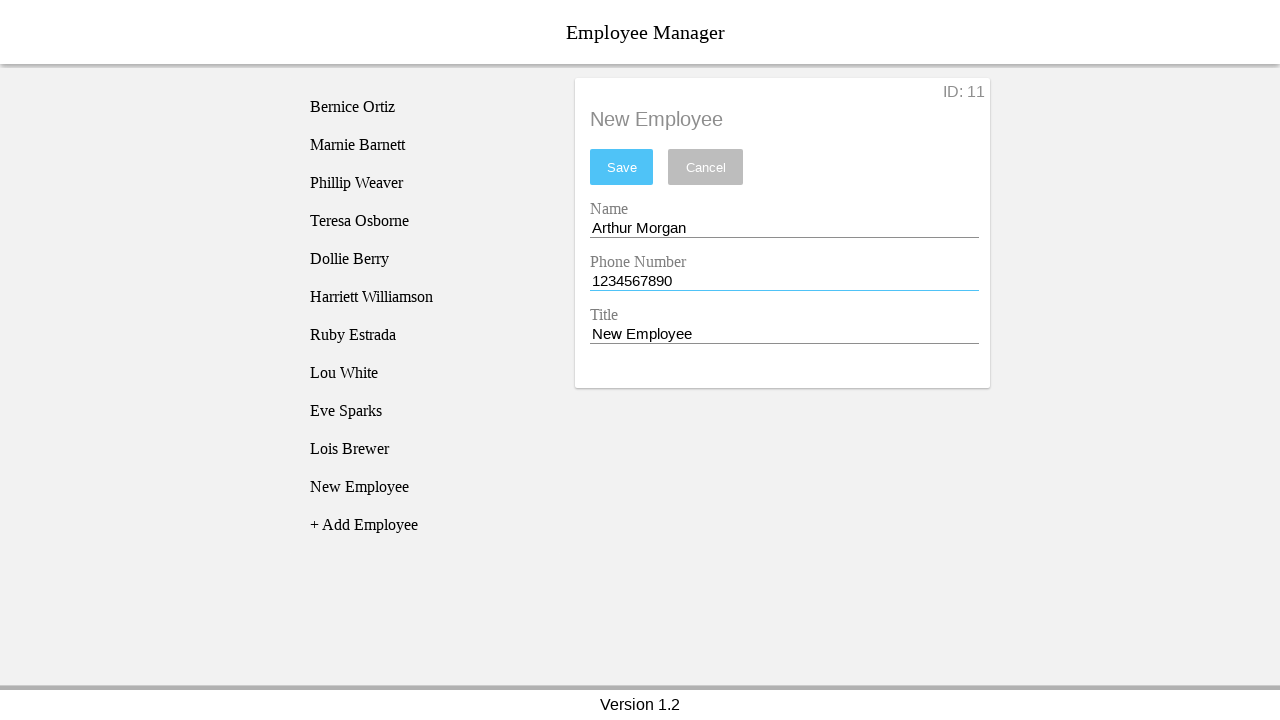

Filled phone field with '8018675309' on [name='phoneEntry']
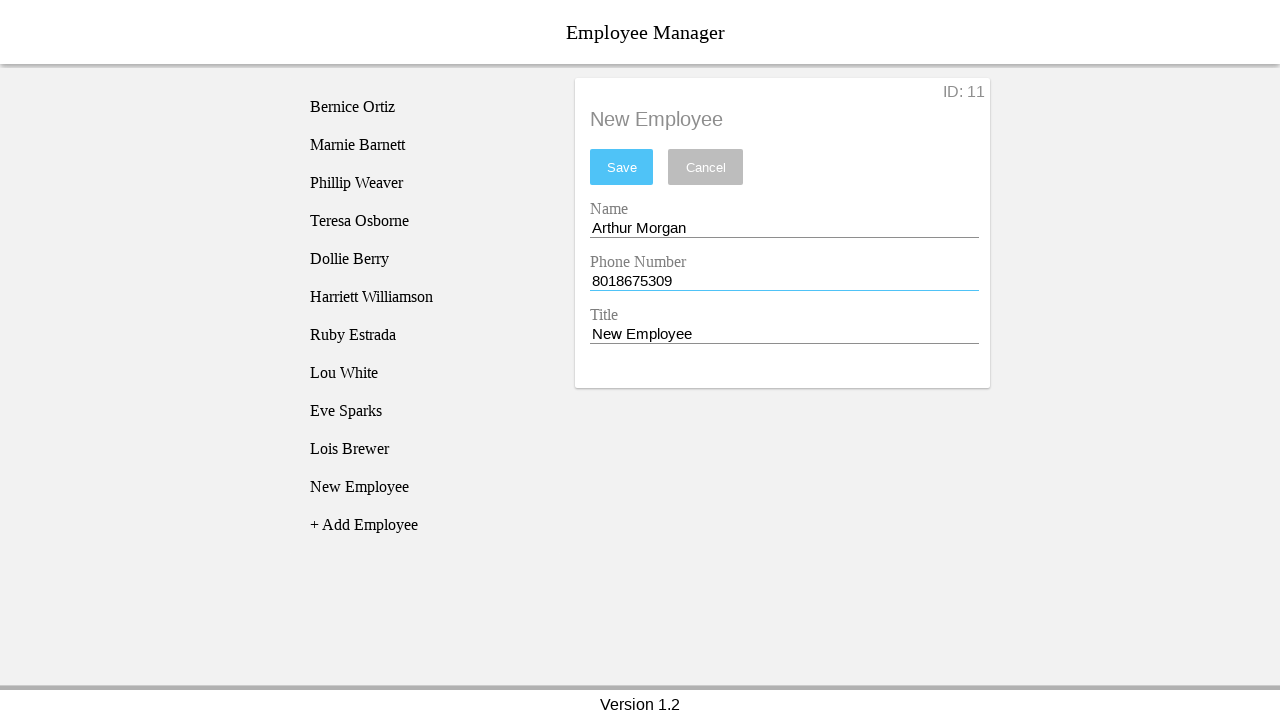

Clicked title entry field at (784, 334) on [name='titleEntry']
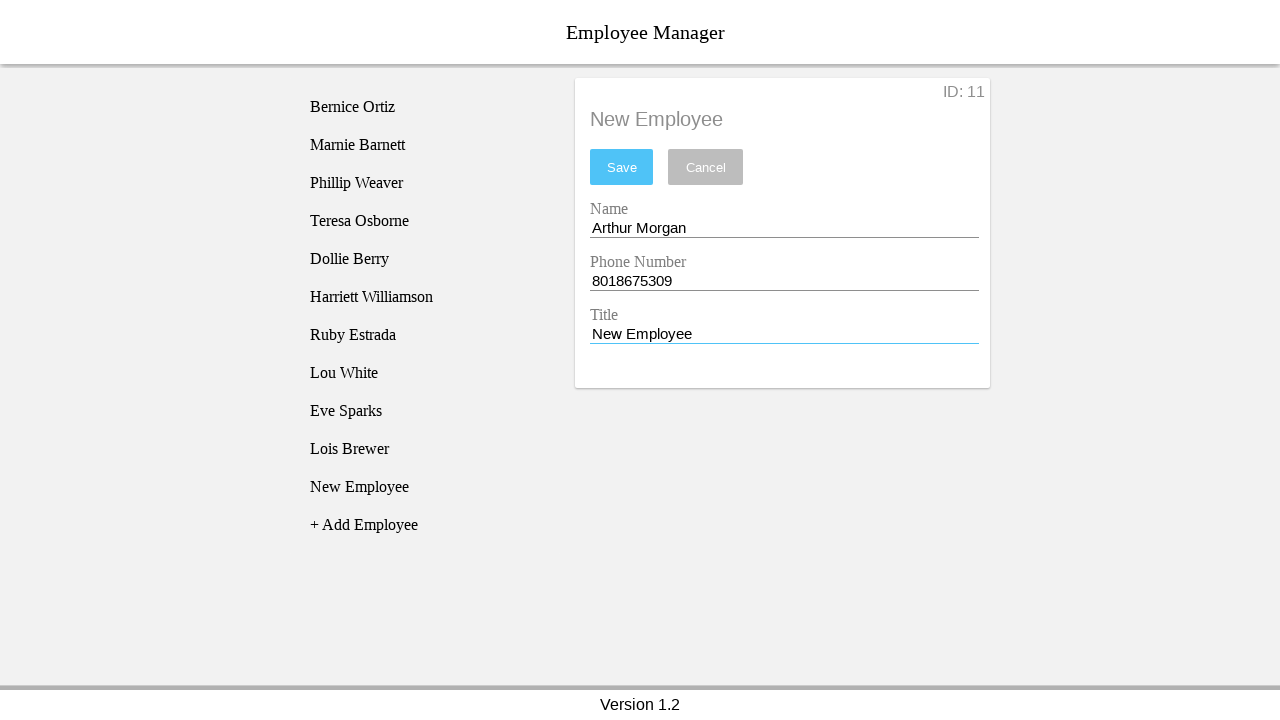

Filled title field with 'Senior Software Engineer' on [name='titleEntry']
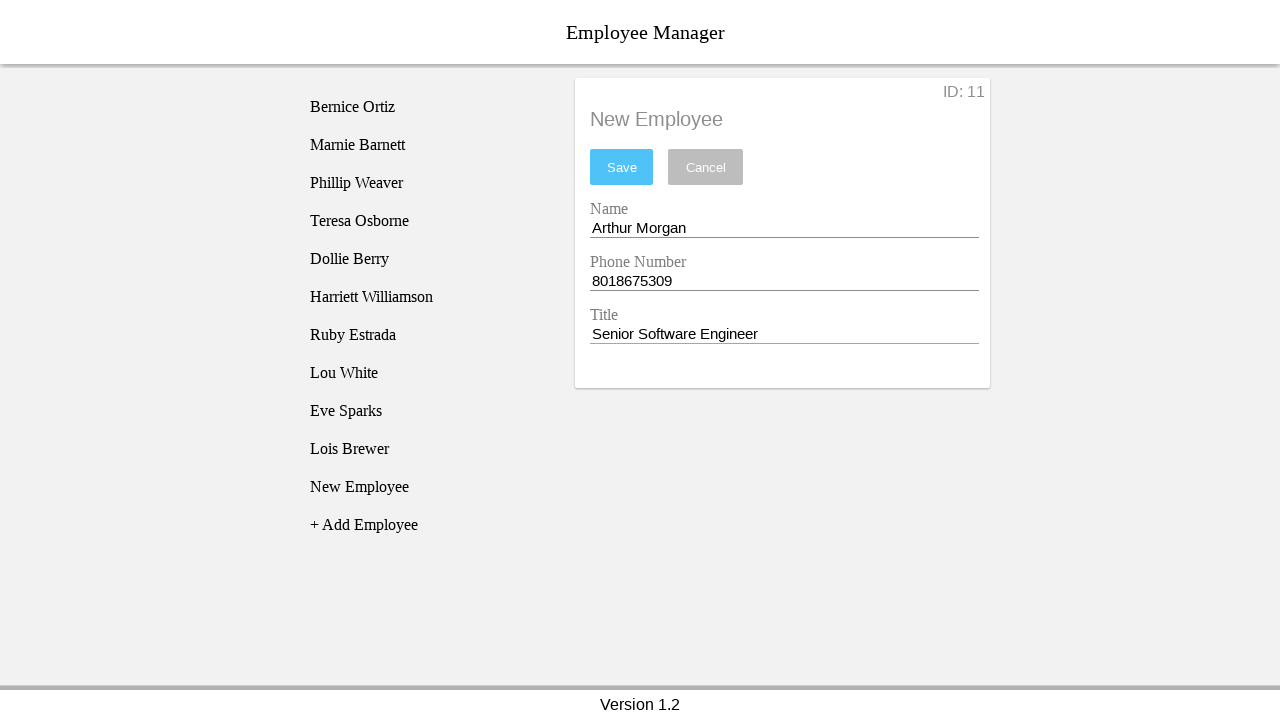

Clicked save button to save new employee at (622, 167) on [name='save']
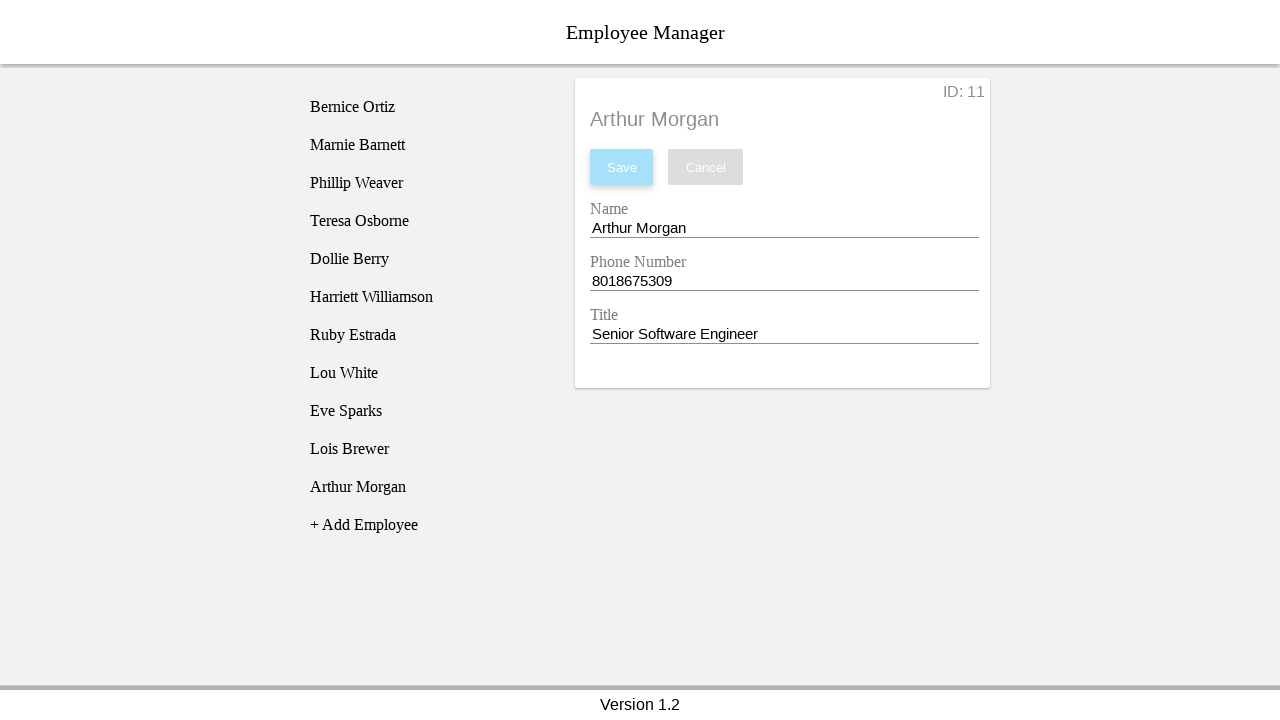

Waited for save operation to complete
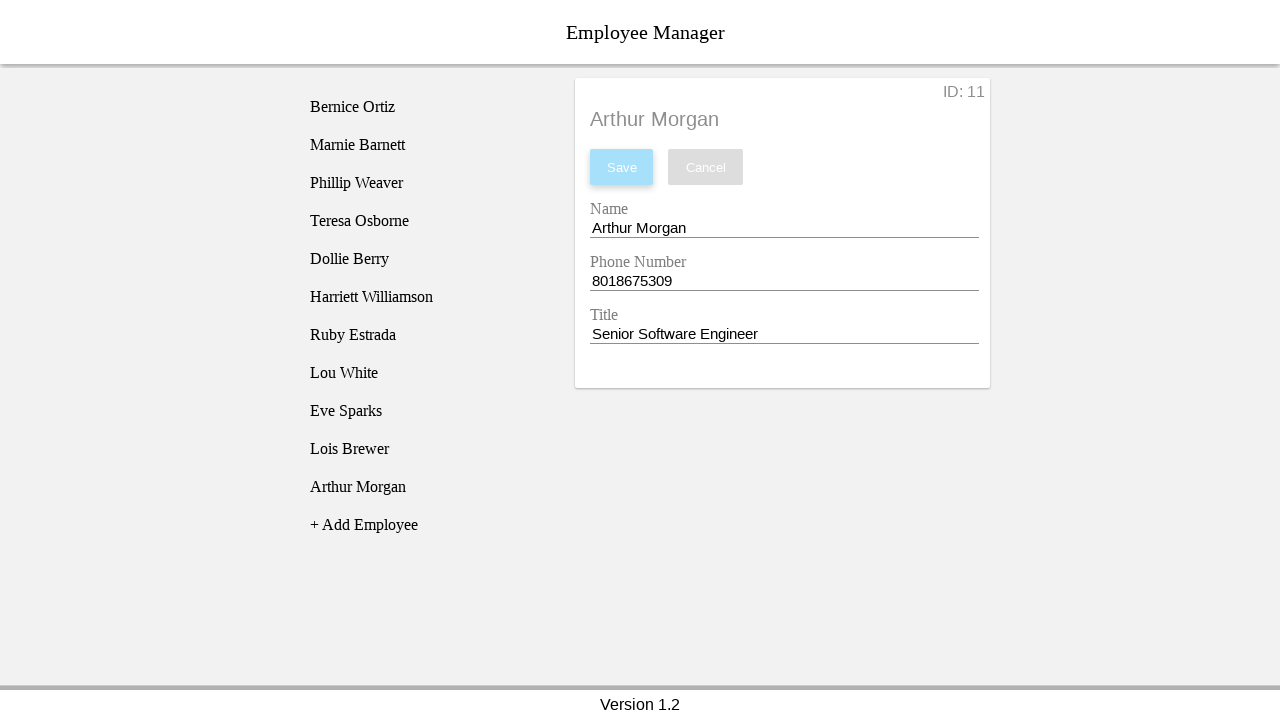

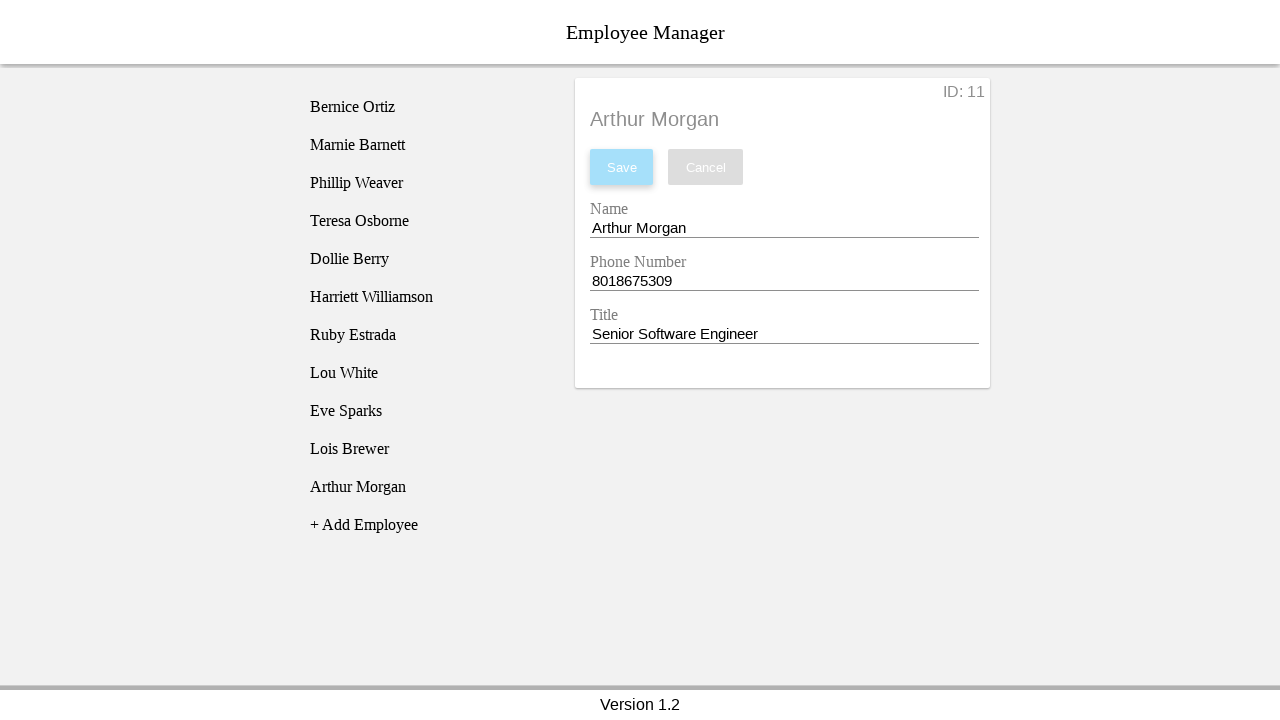